Navigates to the Text Box page and verifies that the "Full Name" label text is visible

Starting URL: https://demoqa.com/elements

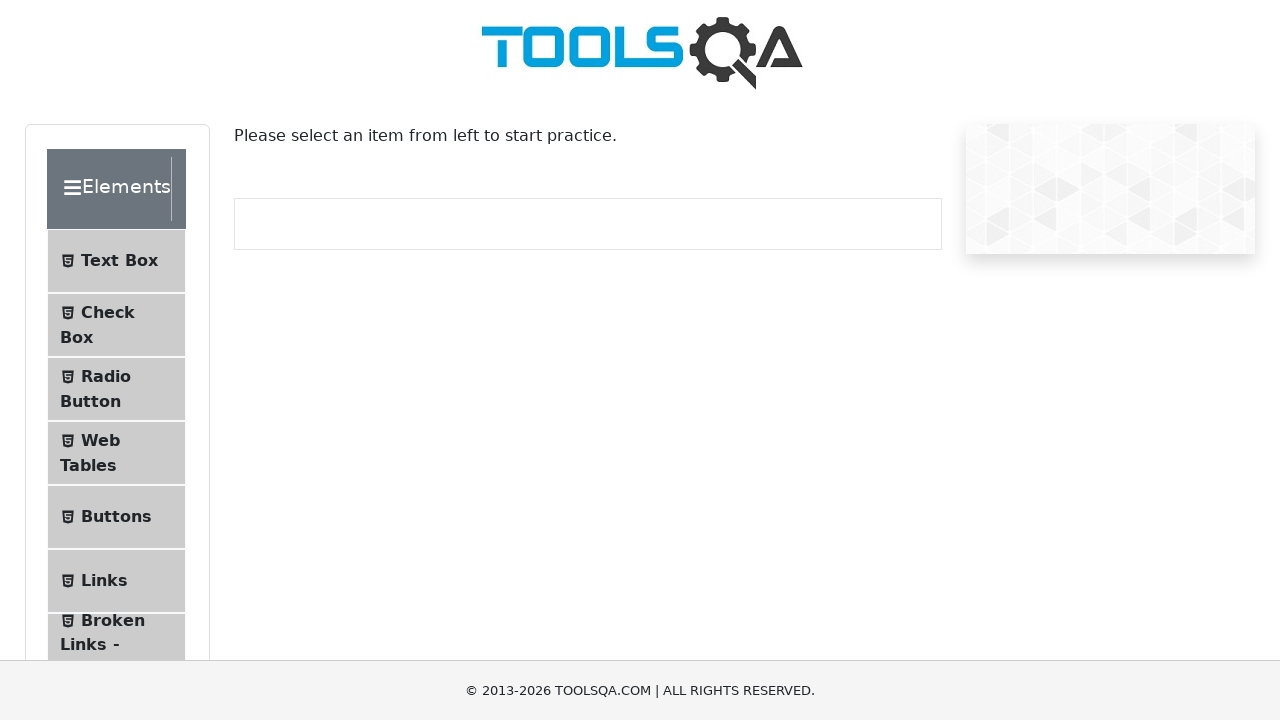

Navigated to https://demoqa.com/elements
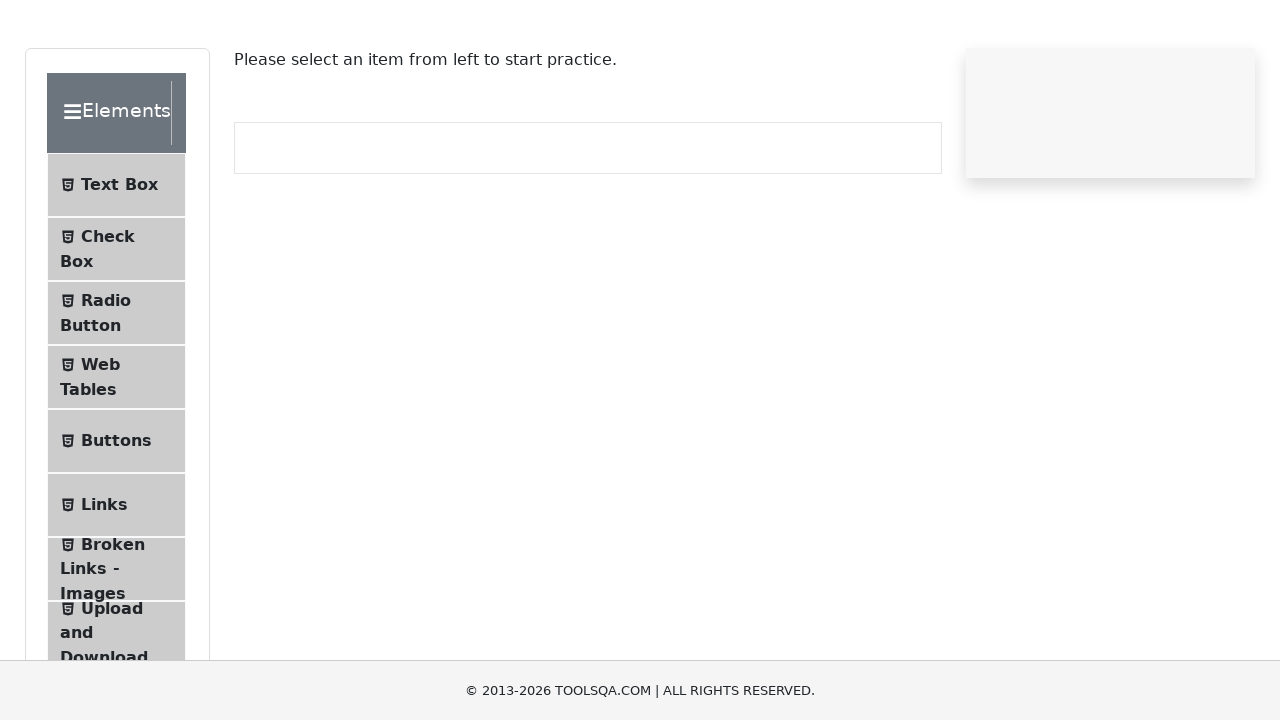

Clicked on 'Text Box' menu item at (119, 261) on internal:text="Text Box"i
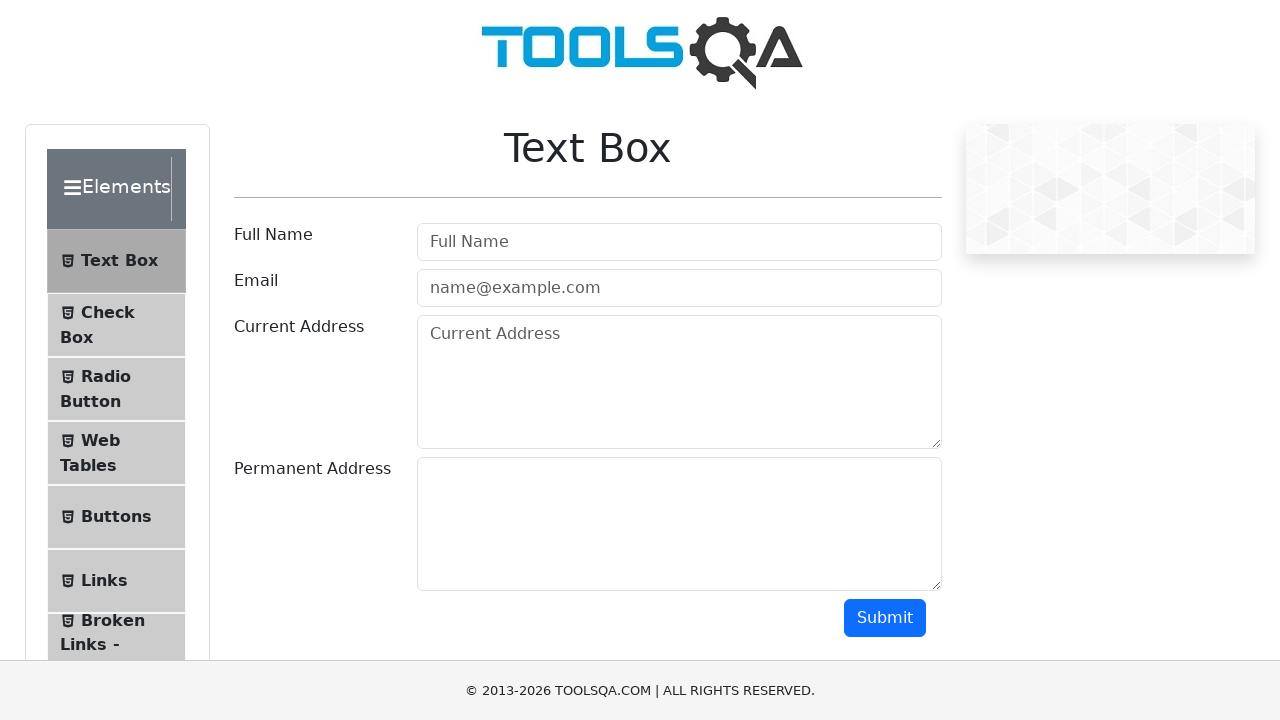

Successfully navigated to Text Box page
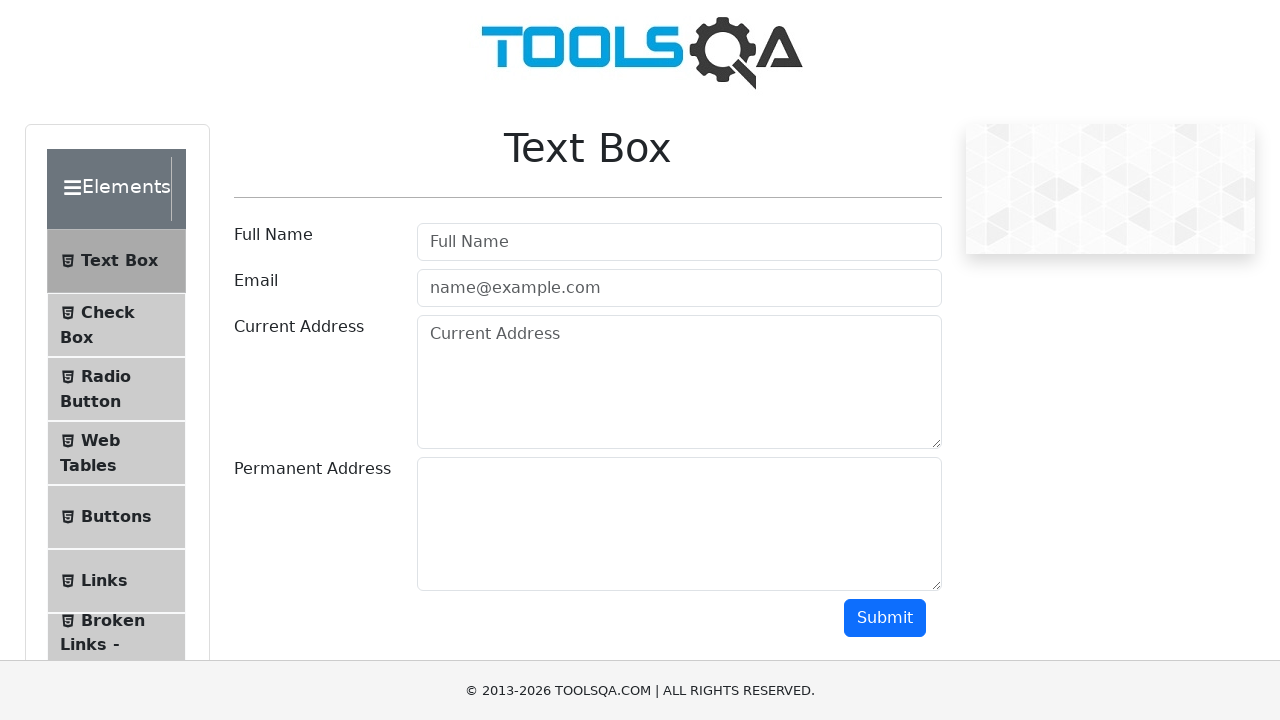

Verified that 'Full Name' label text is visible
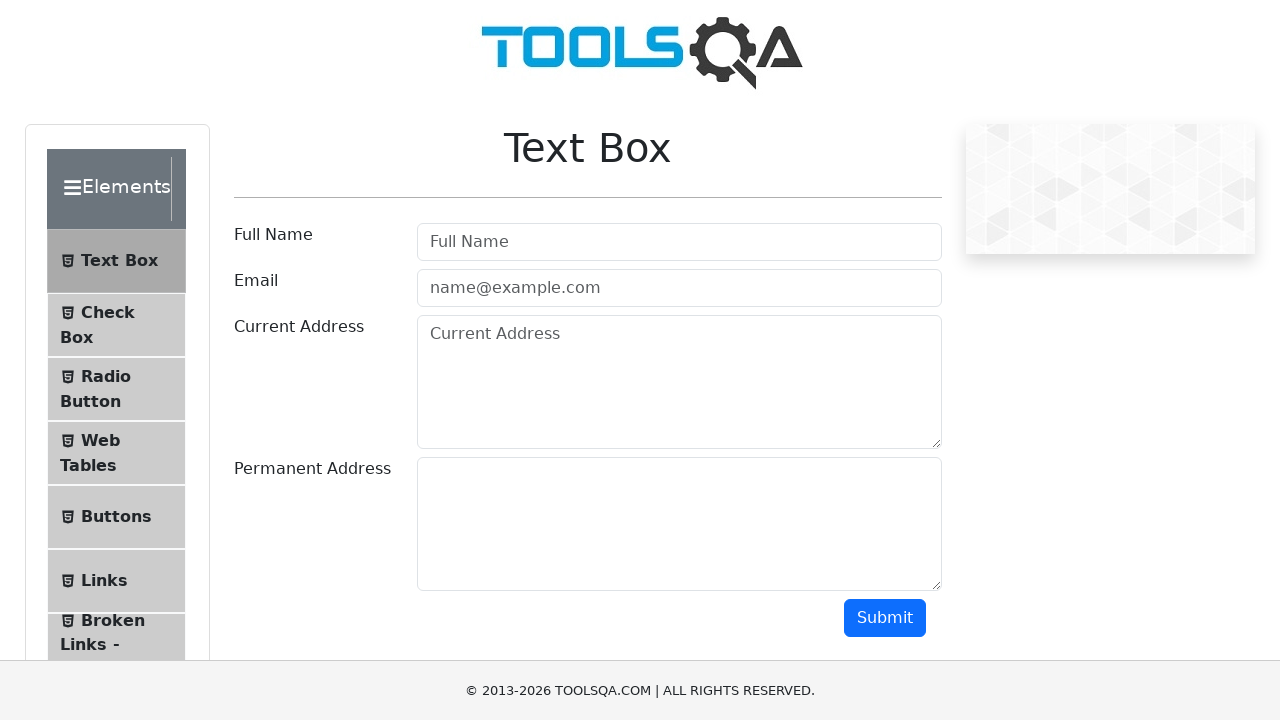

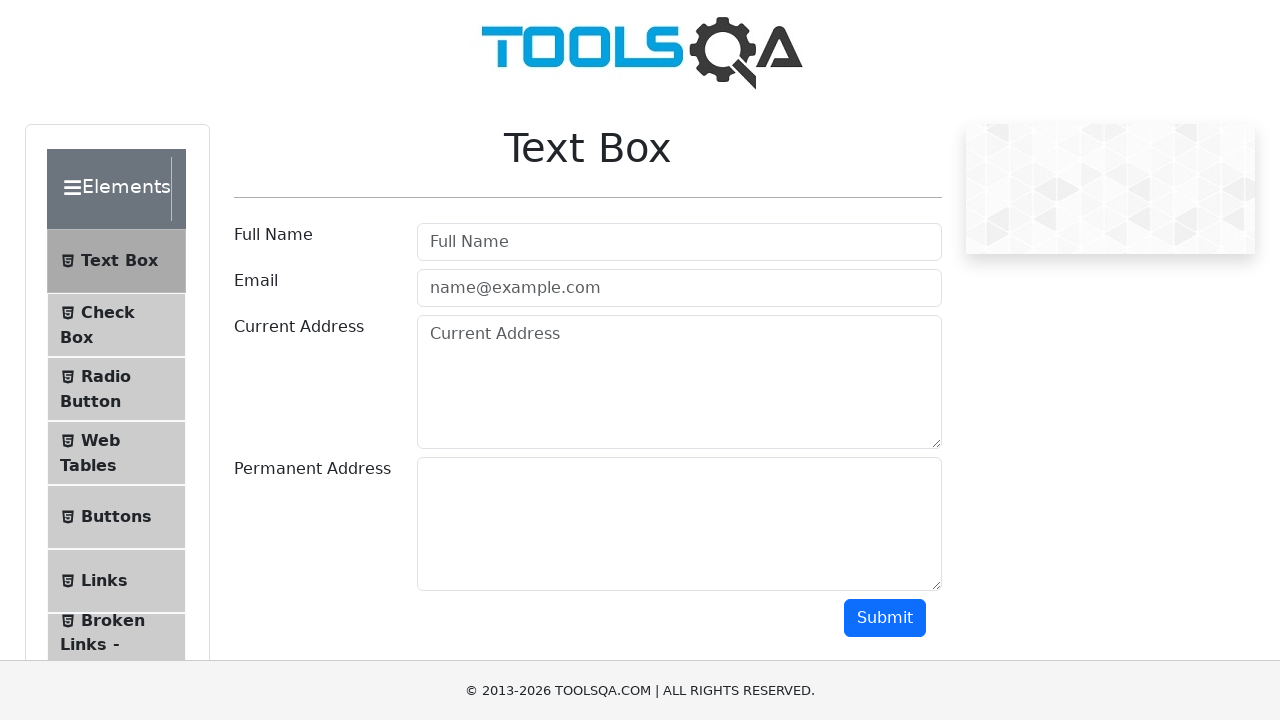